Tests the passenger selection dropdown by opening it, incrementing the adult count multiple times, and closing the dropdown

Starting URL: https://rahulshettyacademy.com/dropdownsPractise/

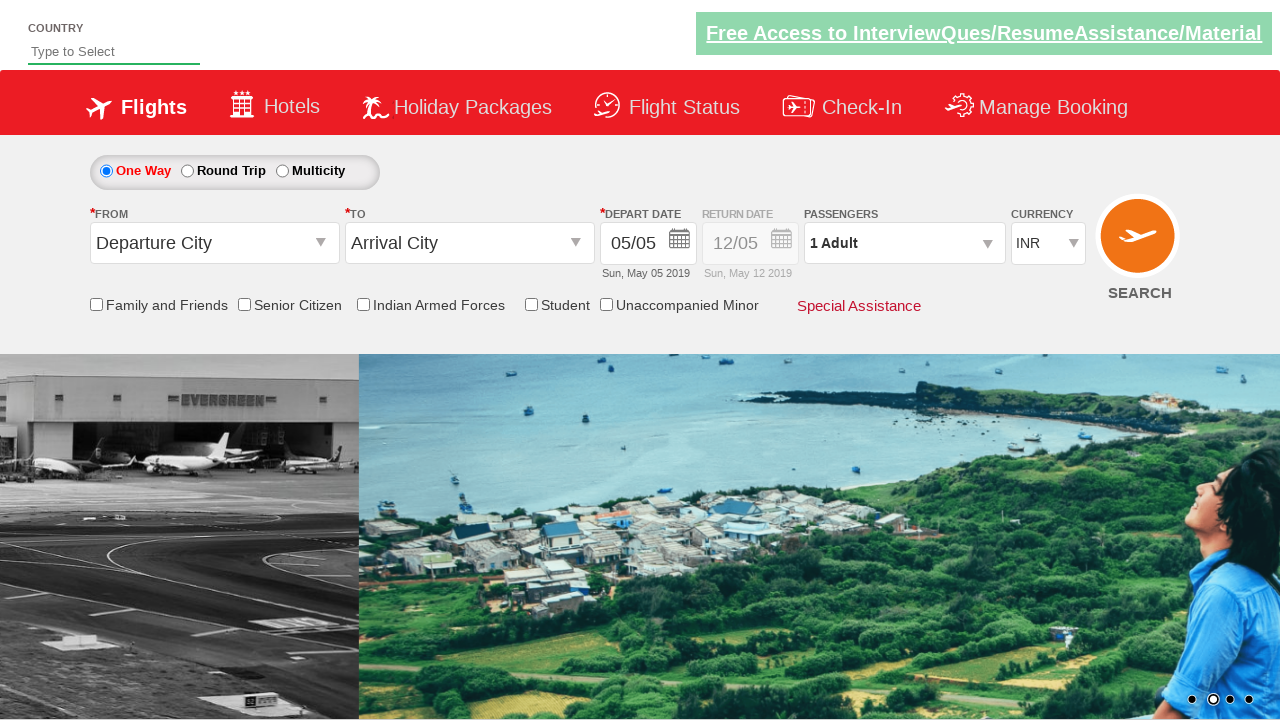

Clicked on passenger info dropdown to open it at (904, 243) on #divpaxinfo
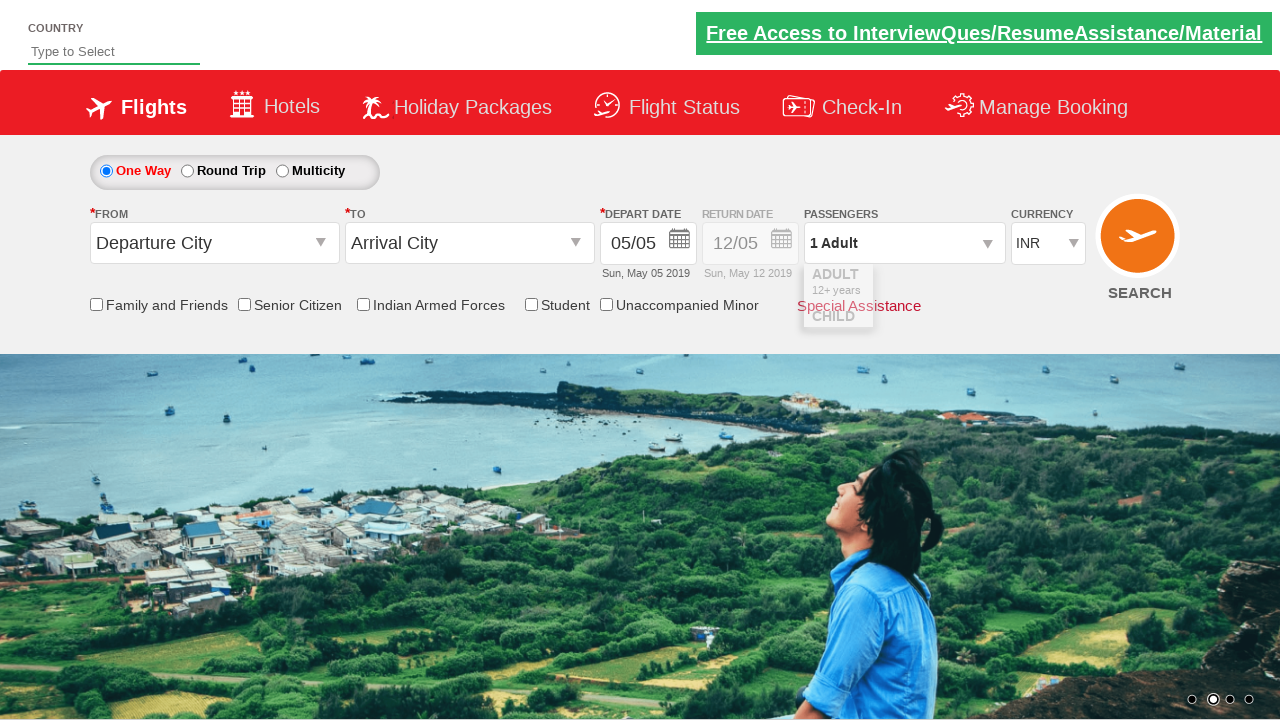

Adult increment button became visible
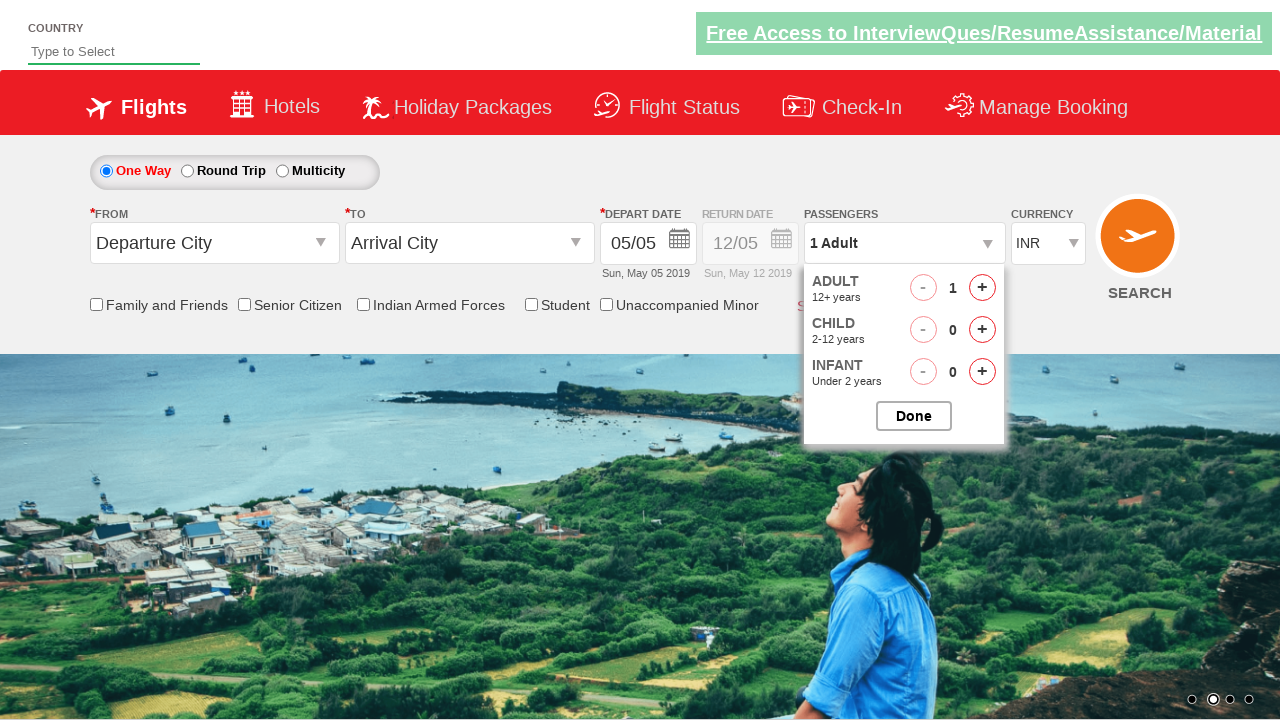

Clicked adult increment button (click 1 of 4) at (982, 288) on #hrefIncAdt
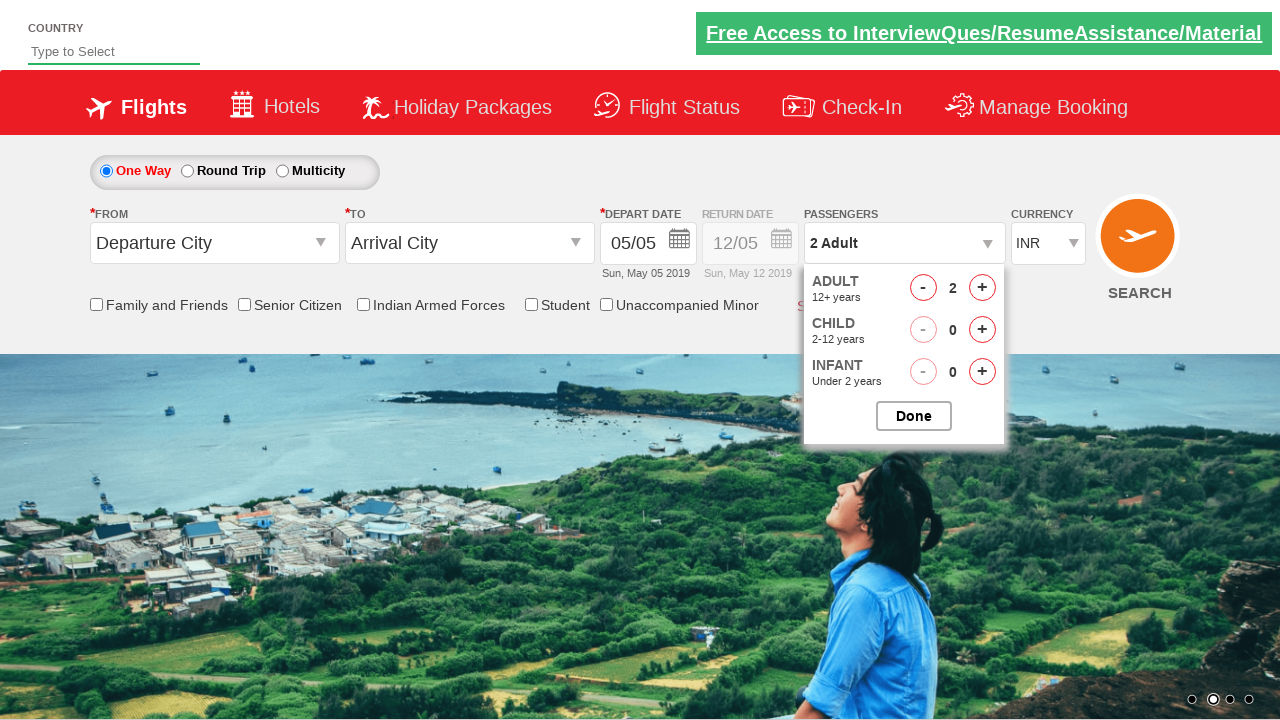

Clicked adult increment button (click 2 of 4) at (982, 288) on #hrefIncAdt
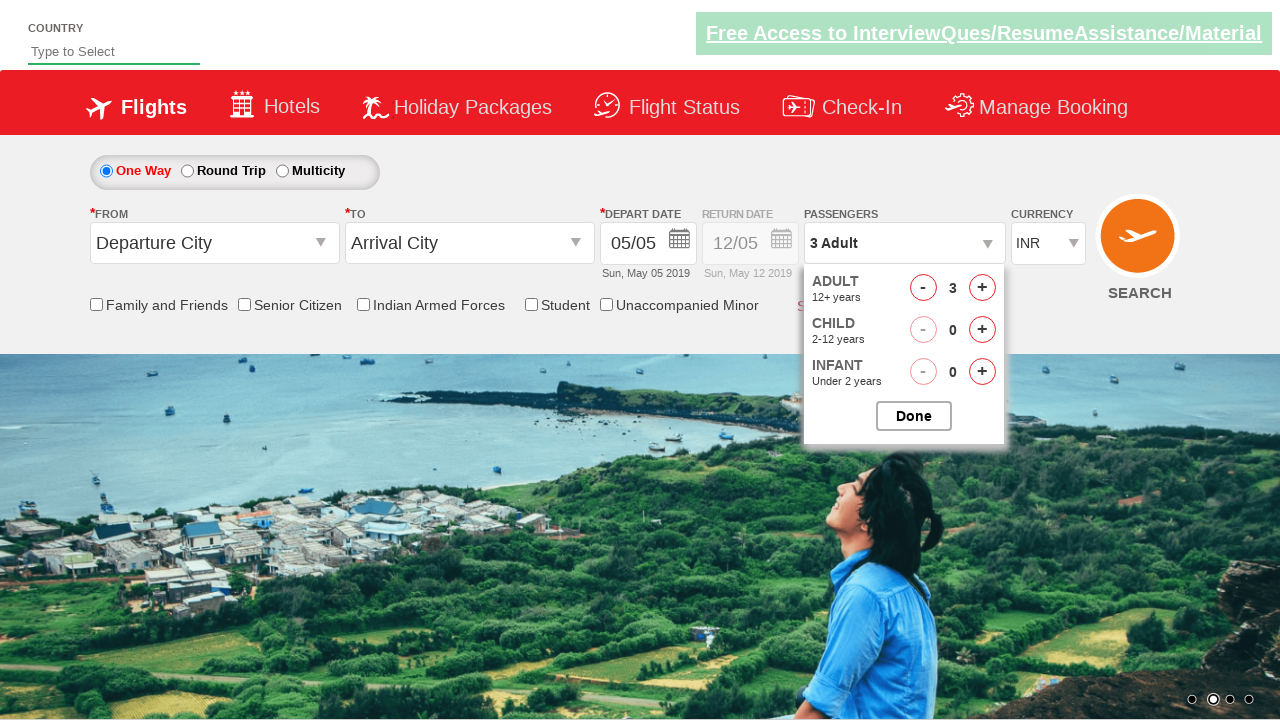

Clicked adult increment button (click 3 of 4) at (982, 288) on #hrefIncAdt
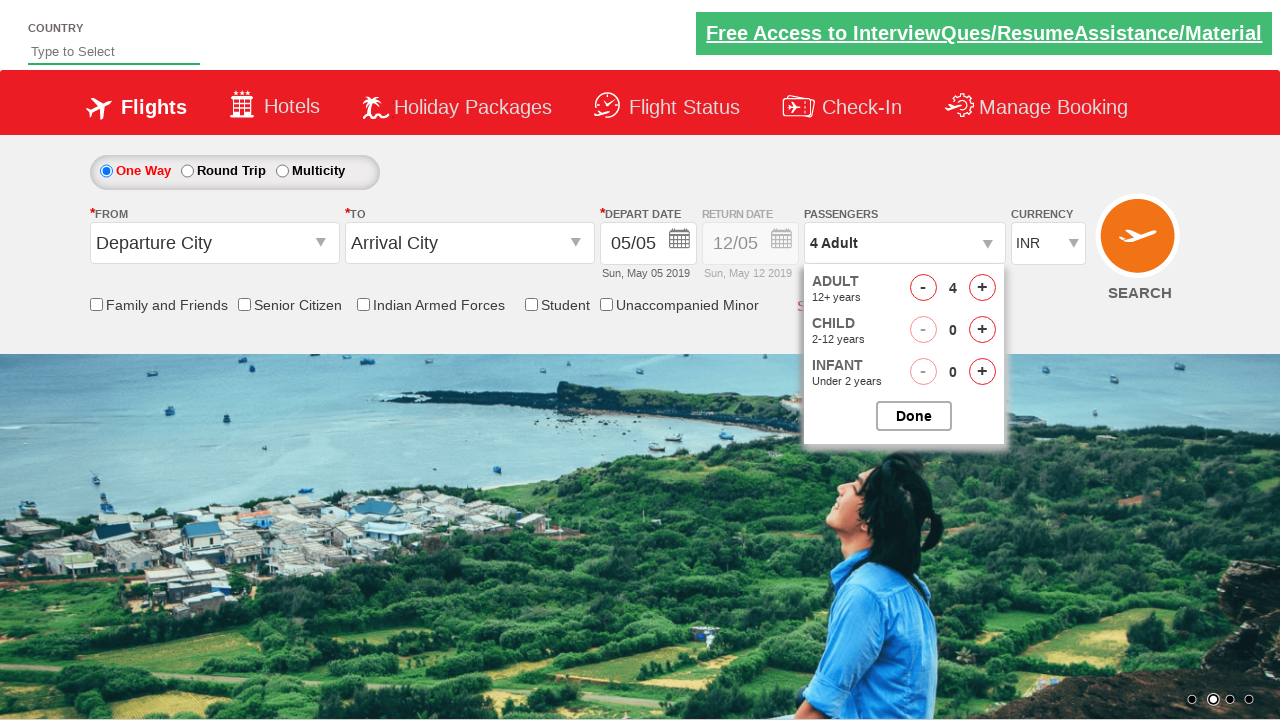

Clicked adult increment button (click 4 of 4) at (982, 288) on #hrefIncAdt
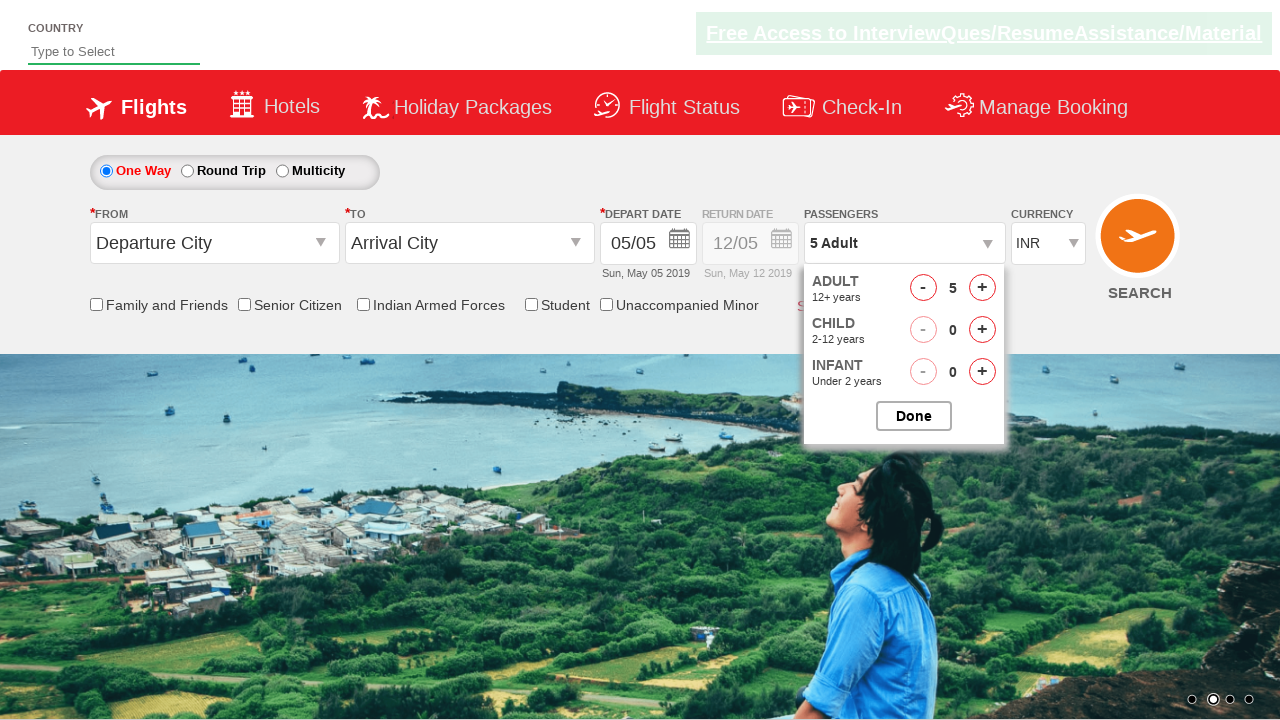

Clicked to close the passenger selection dropdown at (914, 416) on #btnclosepaxoption
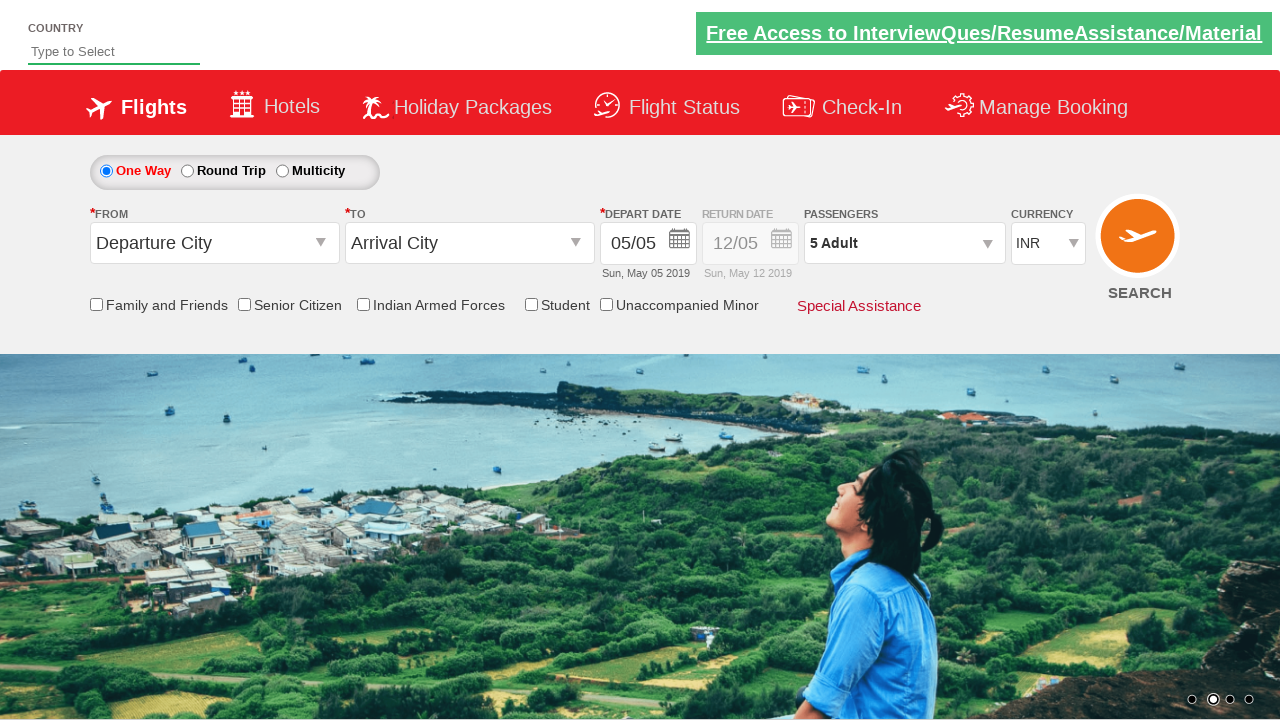

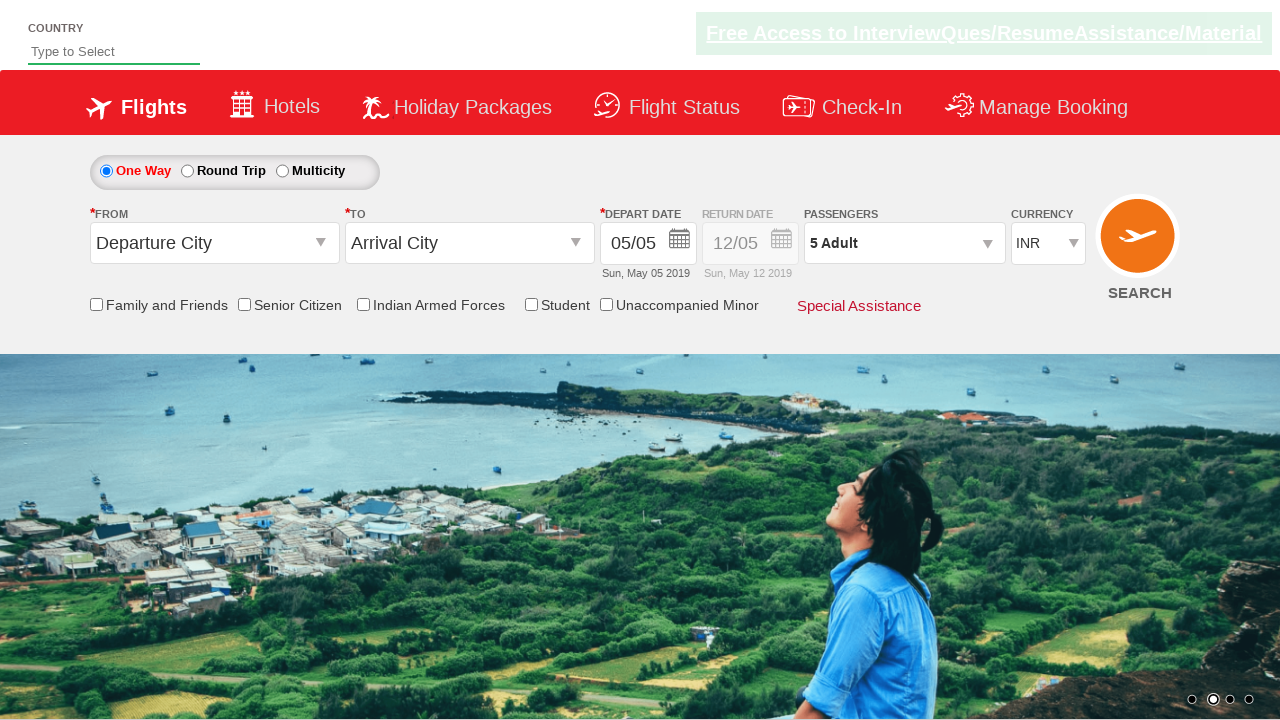